Fills a date input field with a specific date value

Starting URL: https://www.lambdatest.com/selenium-playground/bootstrap-date-picker-demo

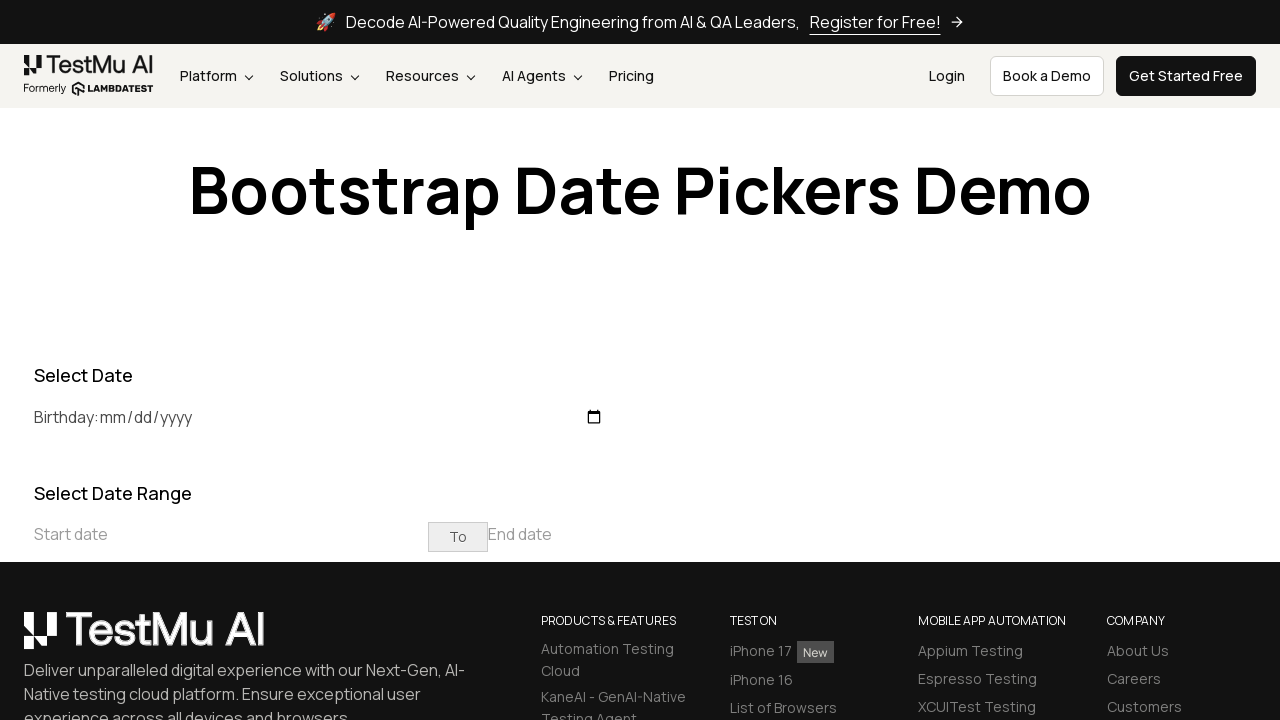

Filled birthday date field with '2024-06-10' on #birthday
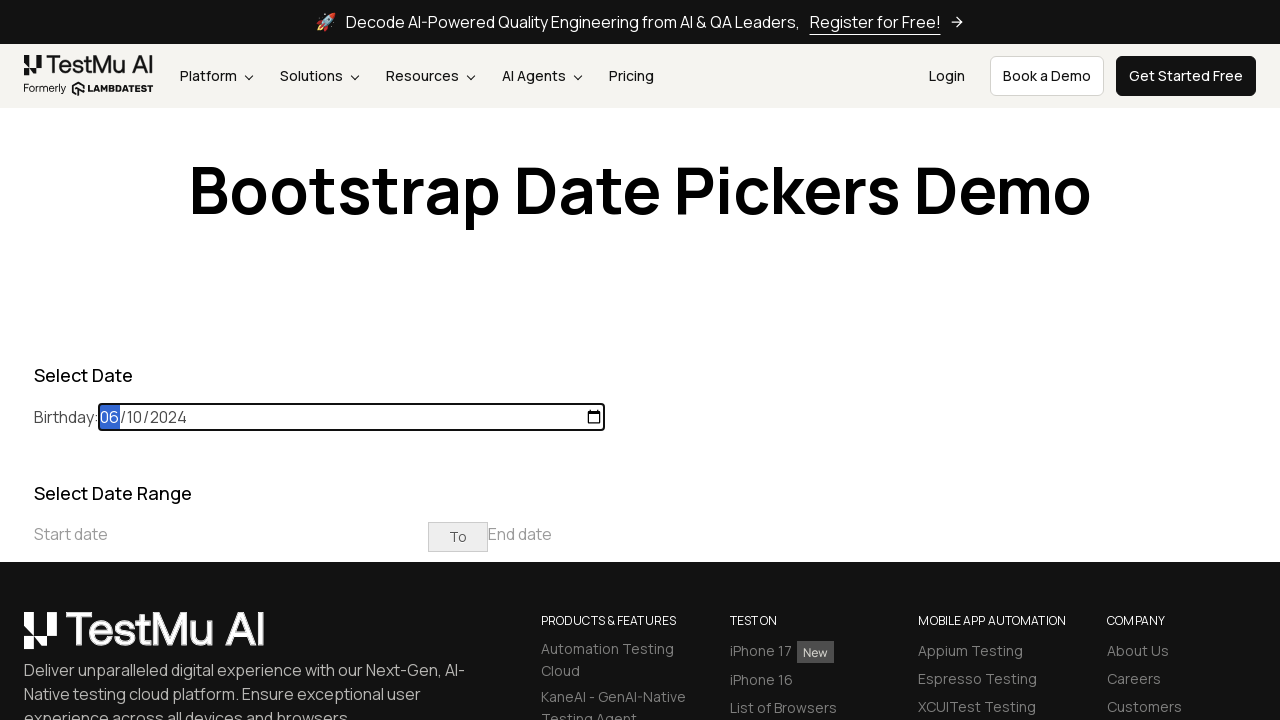

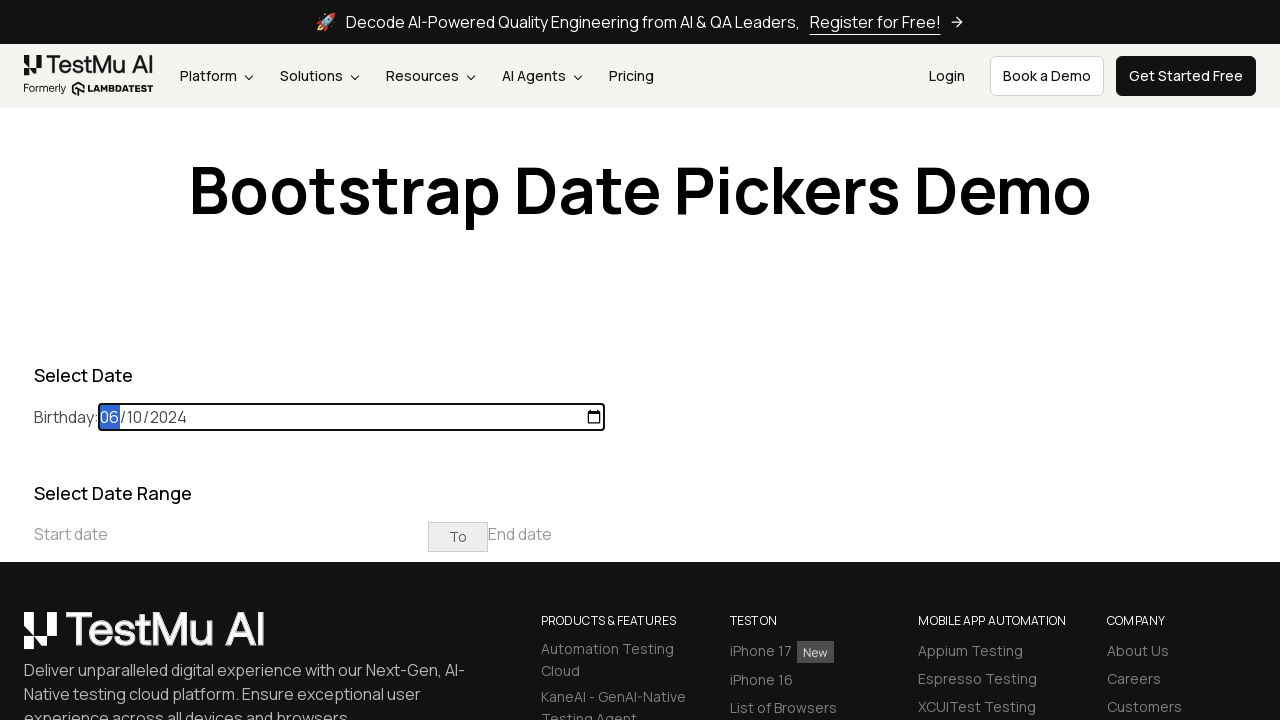